Tests pagination functionality on the DemoBlaze e-commerce site by clicking the next button to go to the next page, then clicking the previous button to return to the first page.

Starting URL: https://www.demoblaze.com/

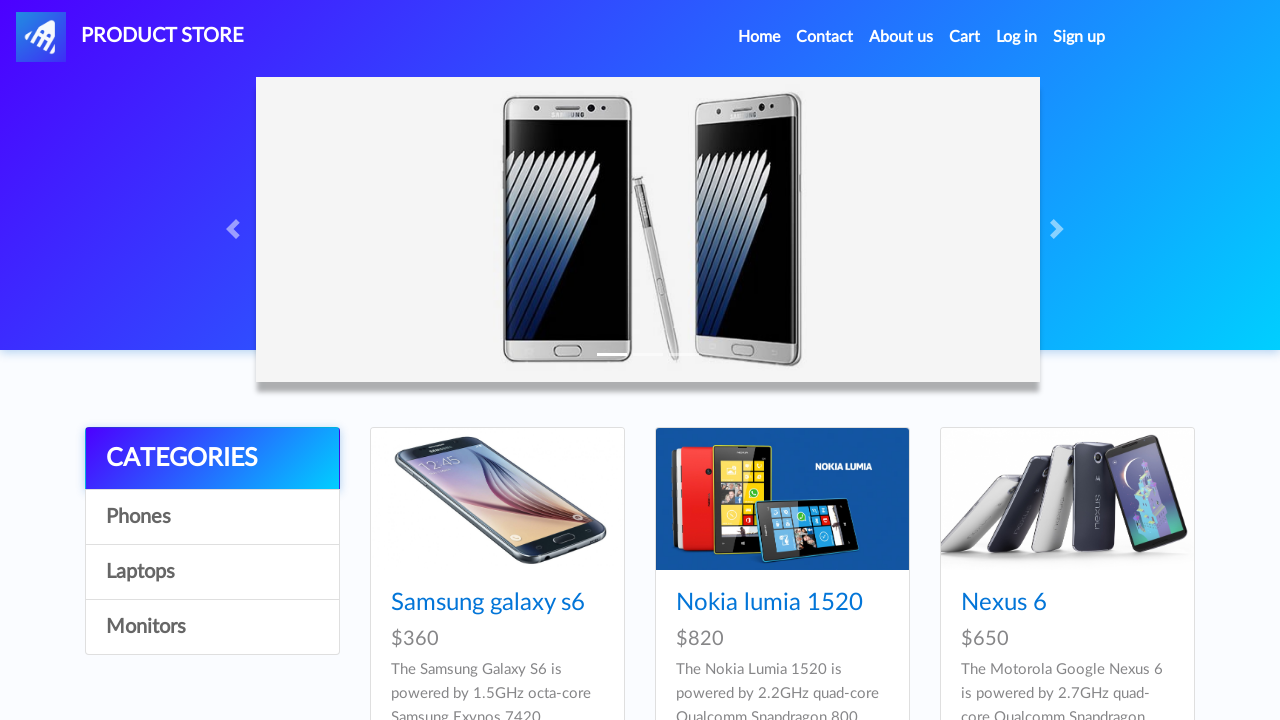

Waited for next pagination button to become visible
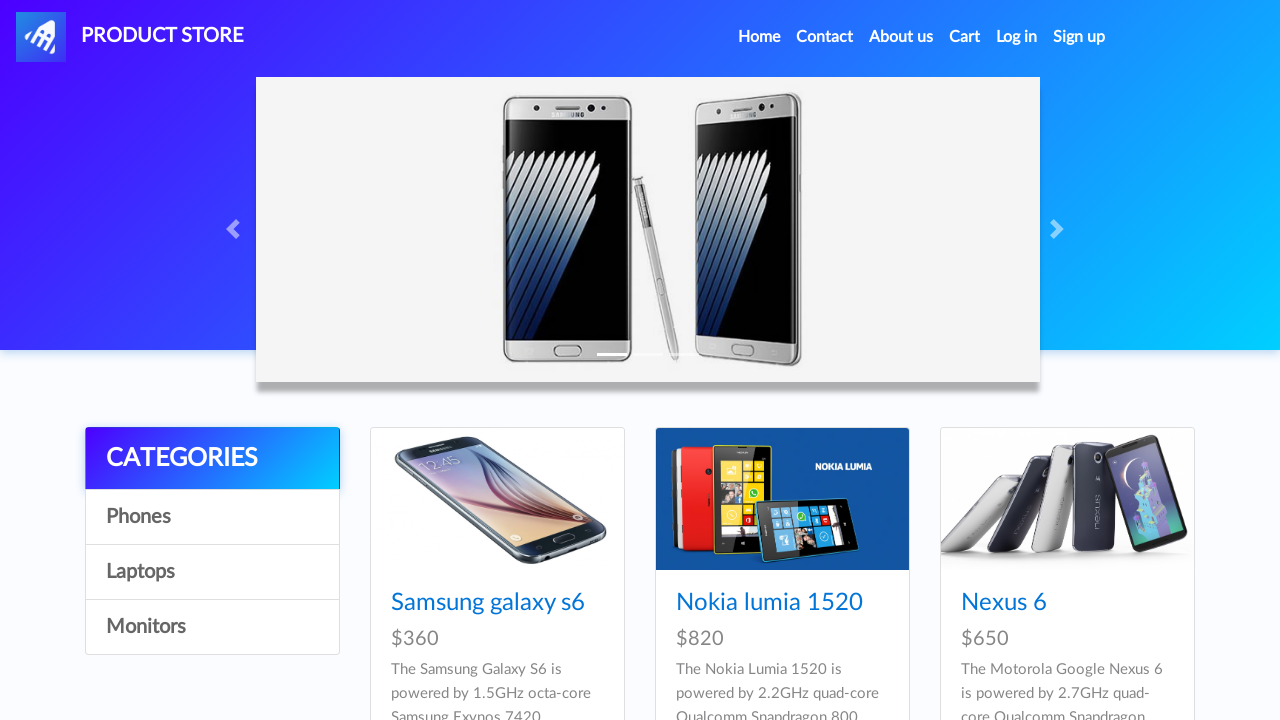

Clicked next pagination button to navigate to next page at (1166, 385) on button#next2
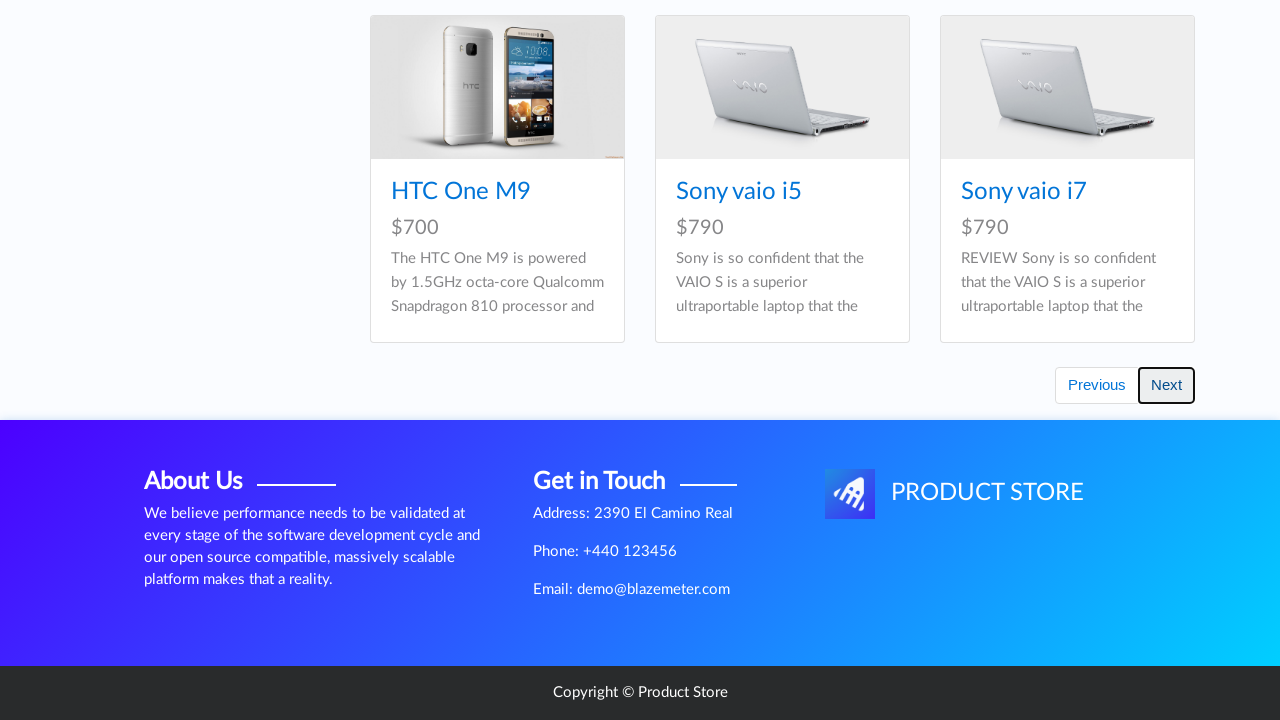

Waited for previous pagination button to become visible after page update
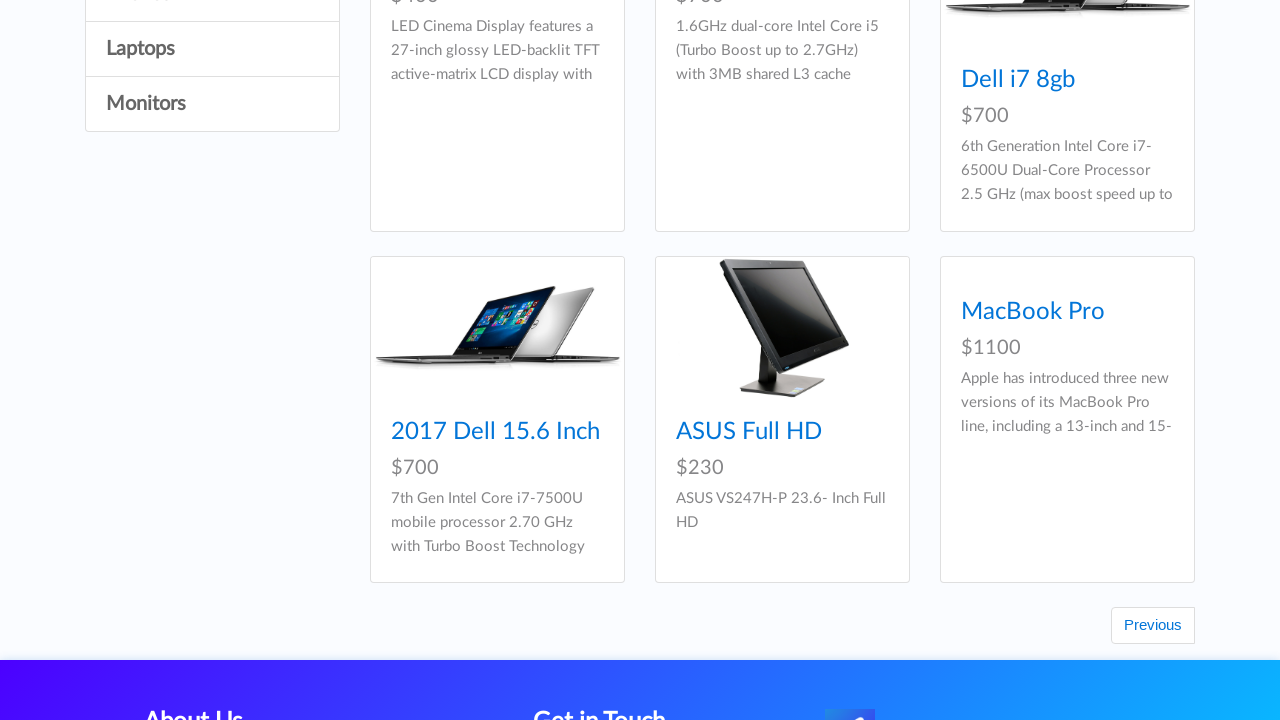

Clicked previous pagination button to return to first page at (1153, 626) on button#prev2
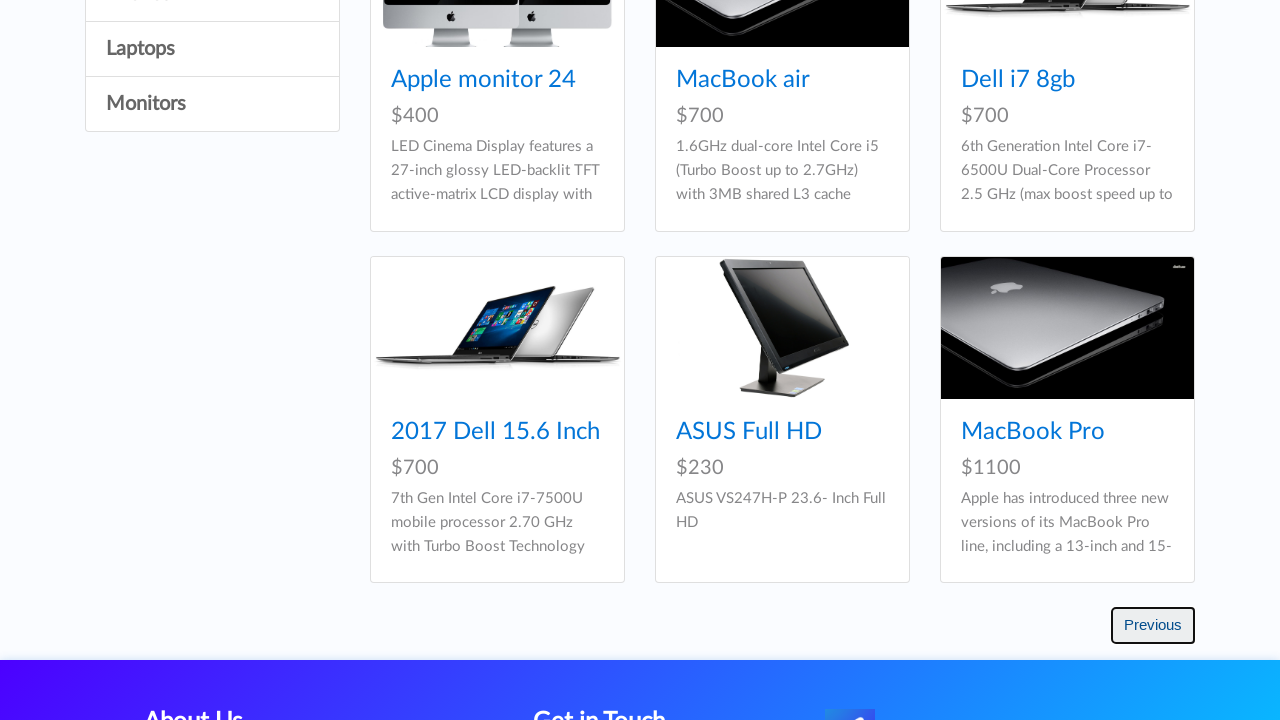

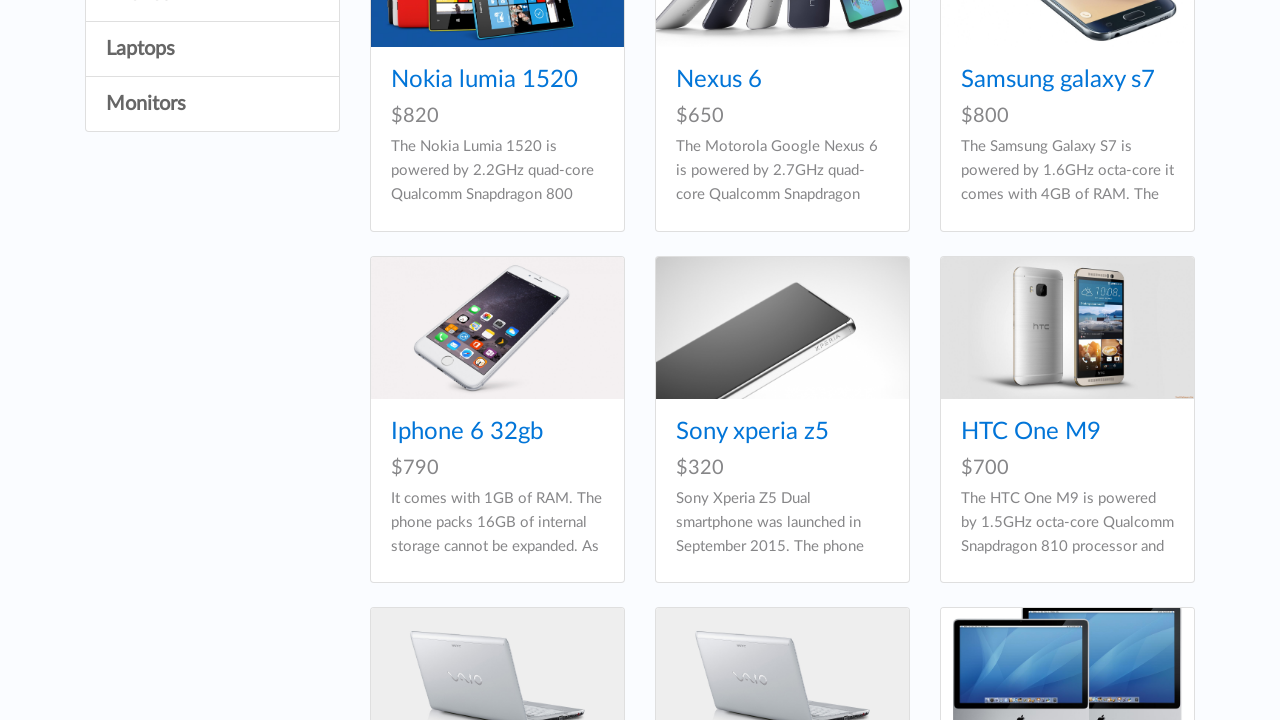